Tests form filling on DemoQA text box page, submits the form, then navigates to Radio Button section and verifies radio button selection functionality

Starting URL: https://demoqa.com/text-box

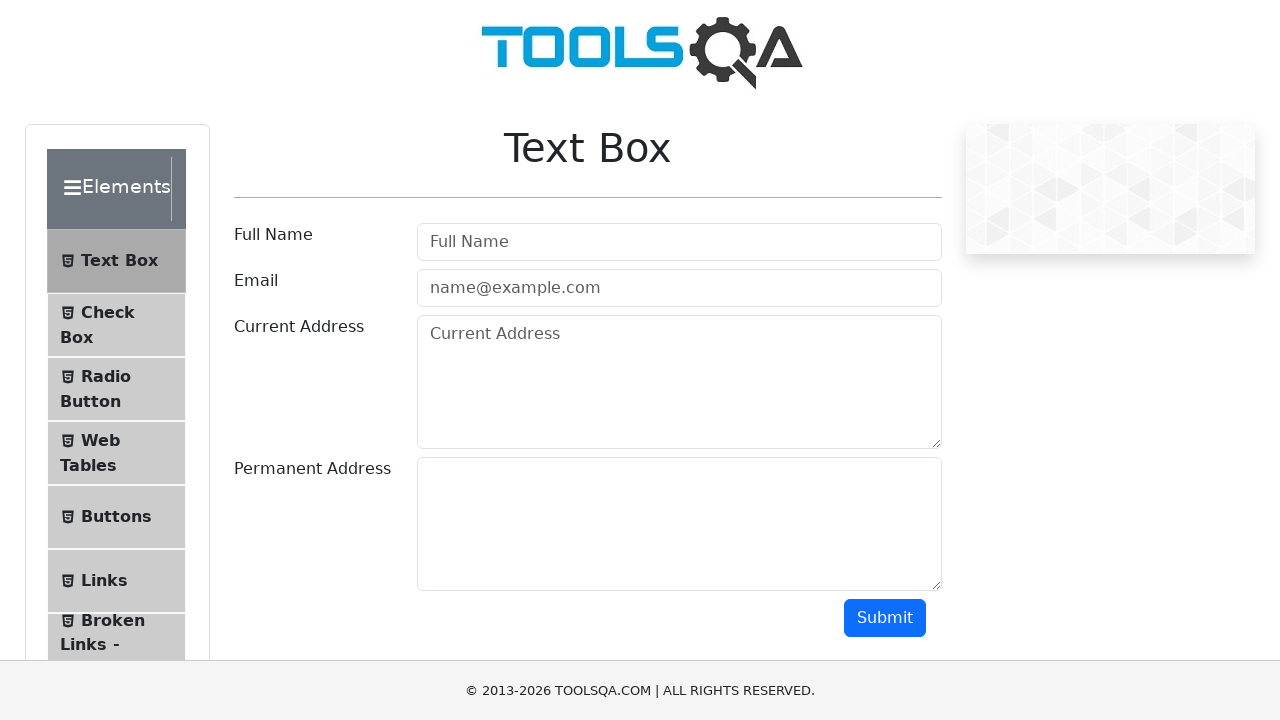

Filled userName field with 'demouser' on #userName
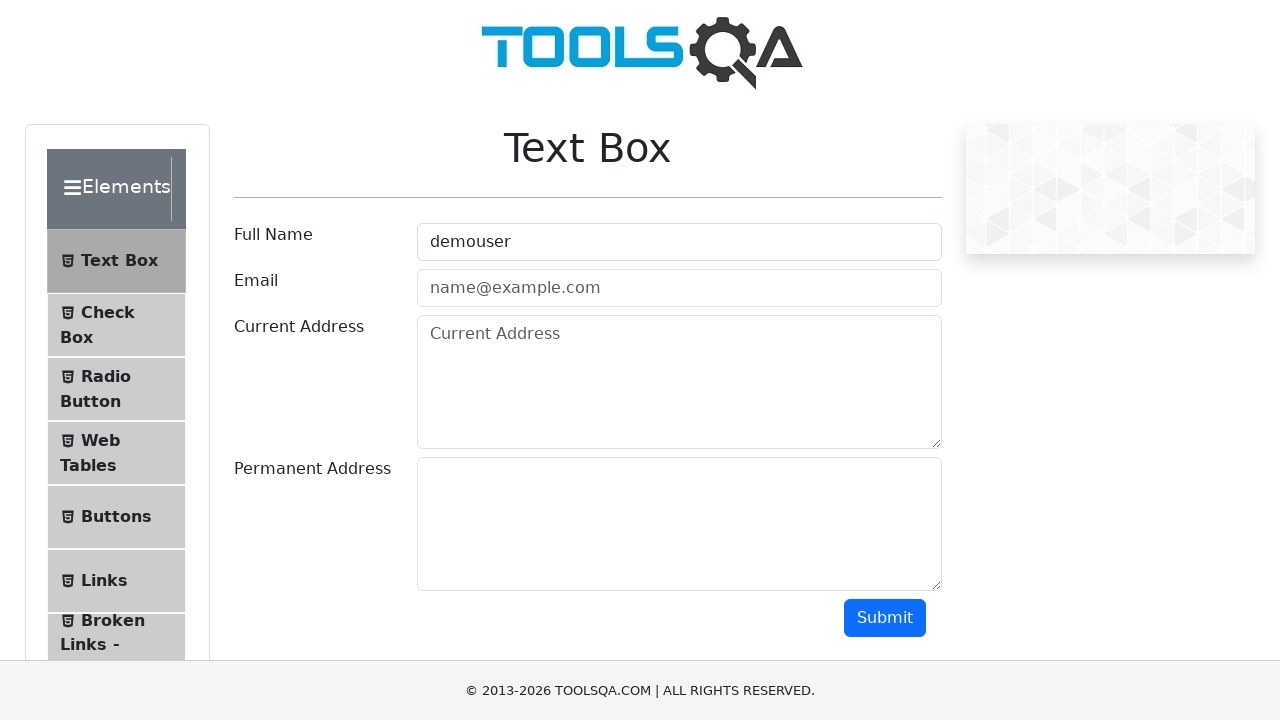

Filled userEmail field with 'demoEmail@gmail.com' on #userEmail
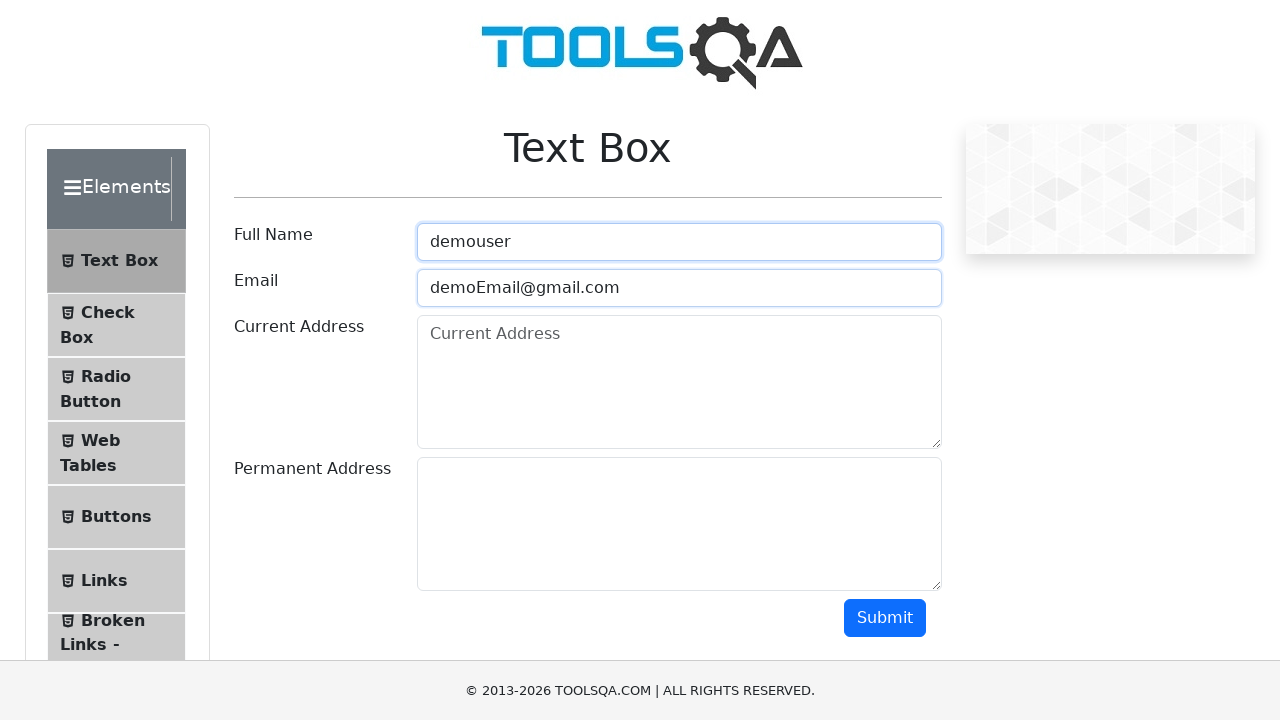

Filled currentAddress field with 'Bangalore' on #currentAddress
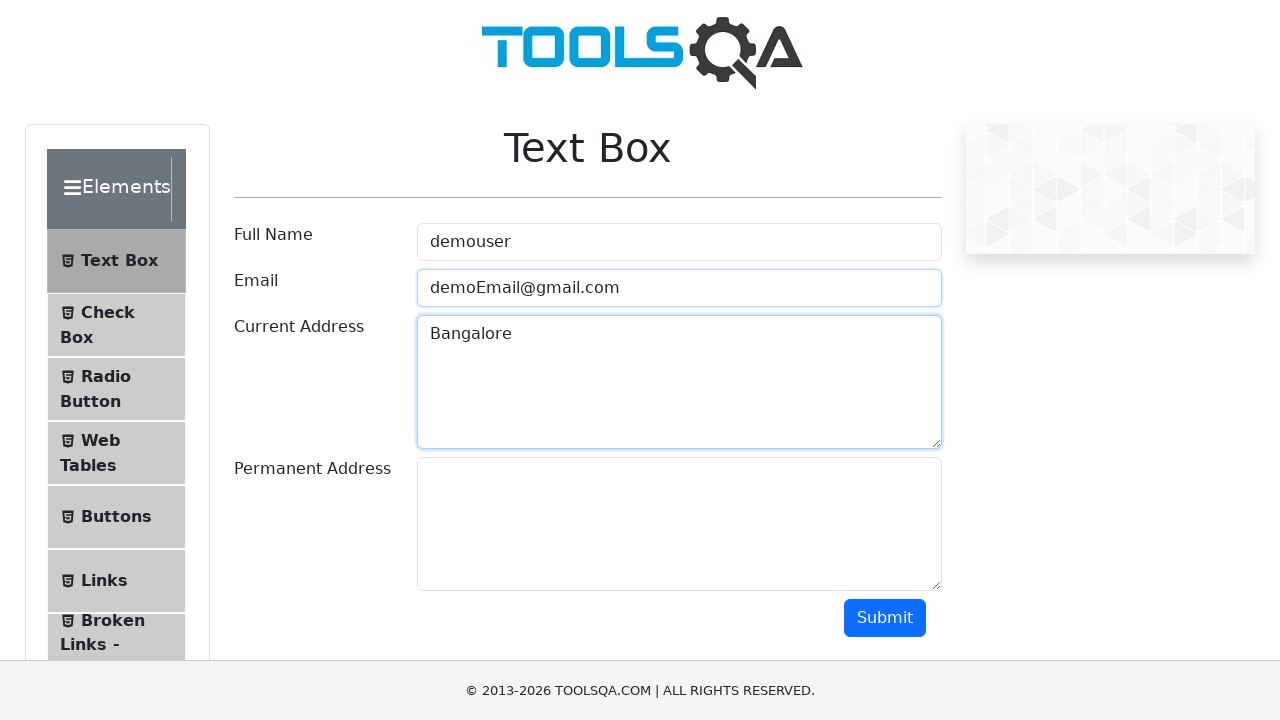

Filled permanentAddress field with 'Karnataka' on #permanentAddress
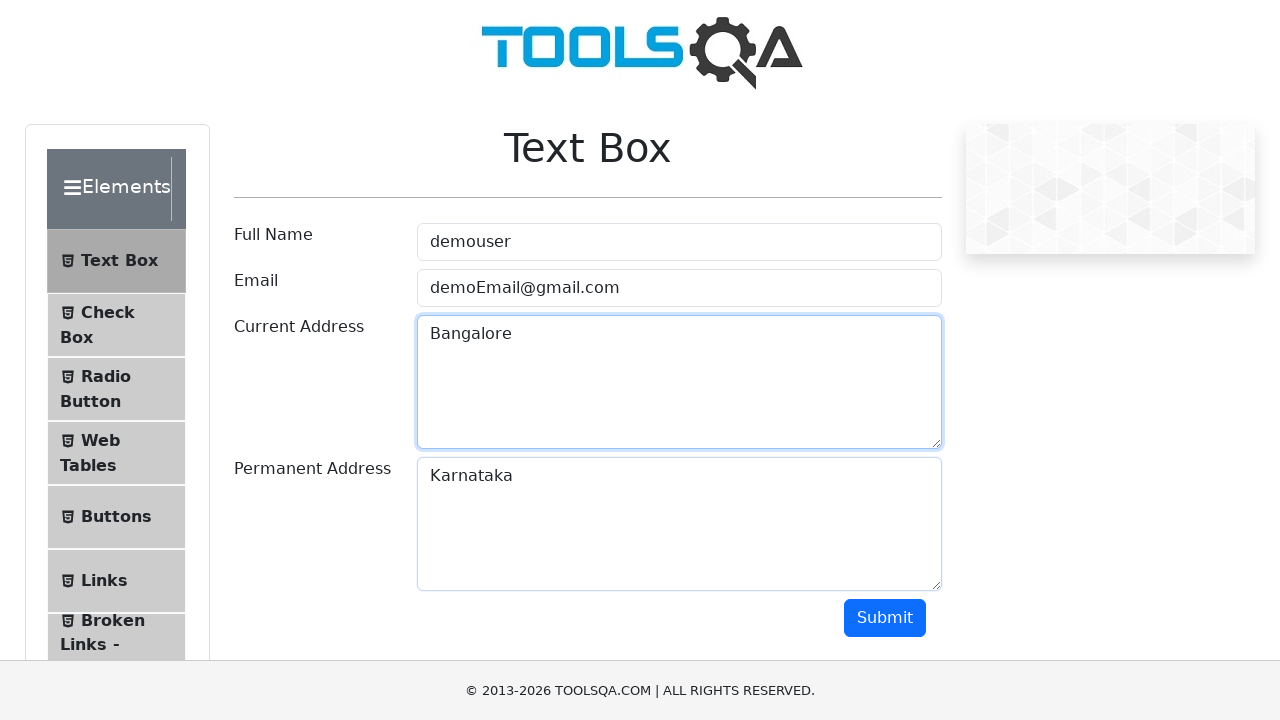

Scrolled submit button into view
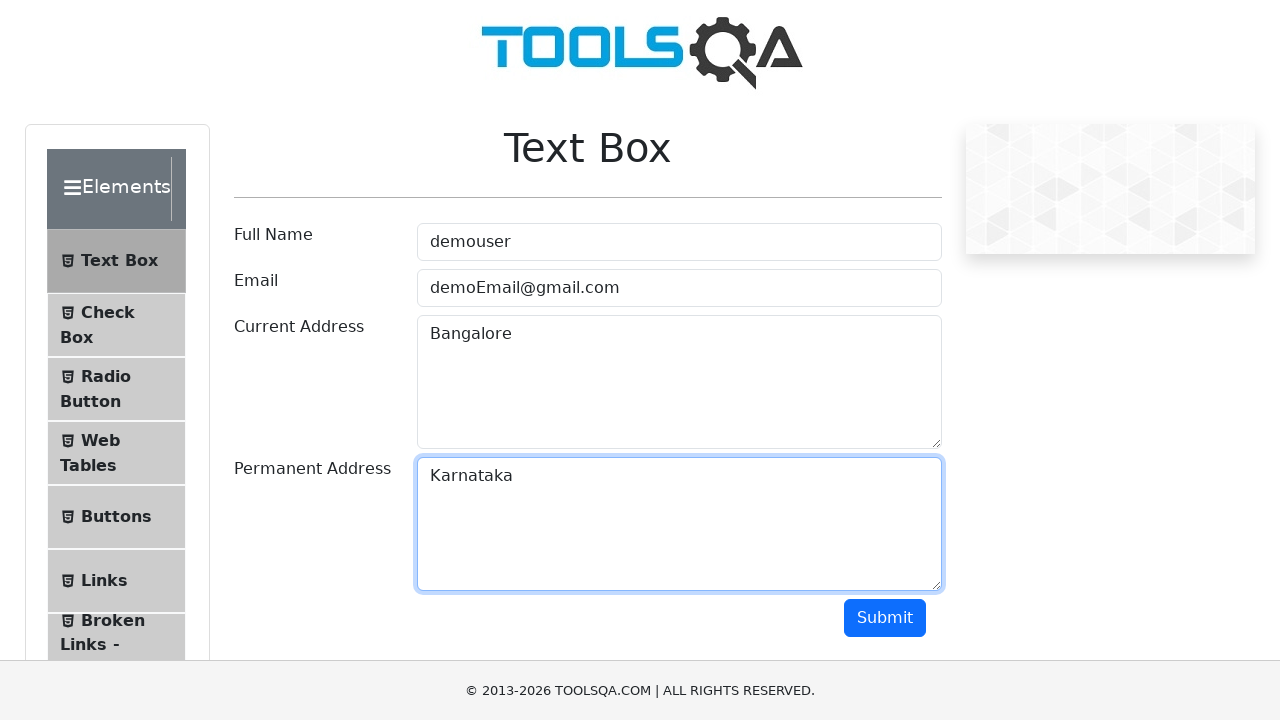

Clicked submit button to submit form at (885, 618) on #submit
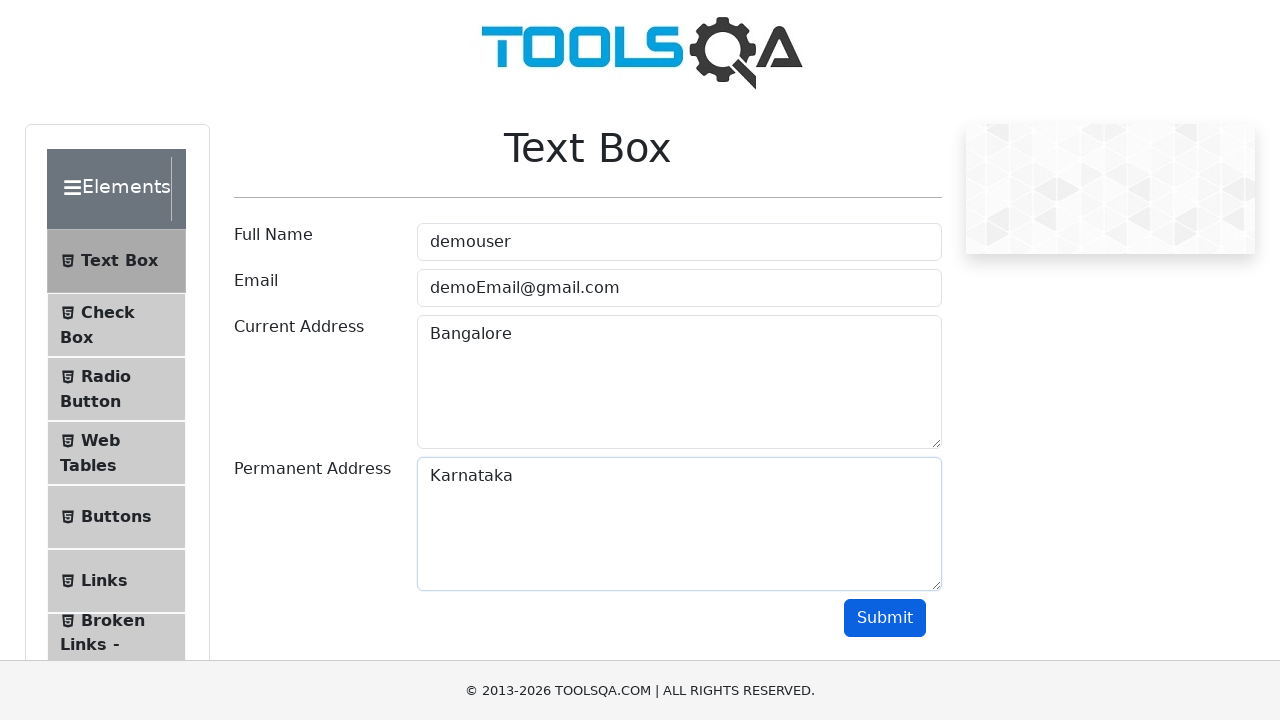

Waited 1 second for form submission to process
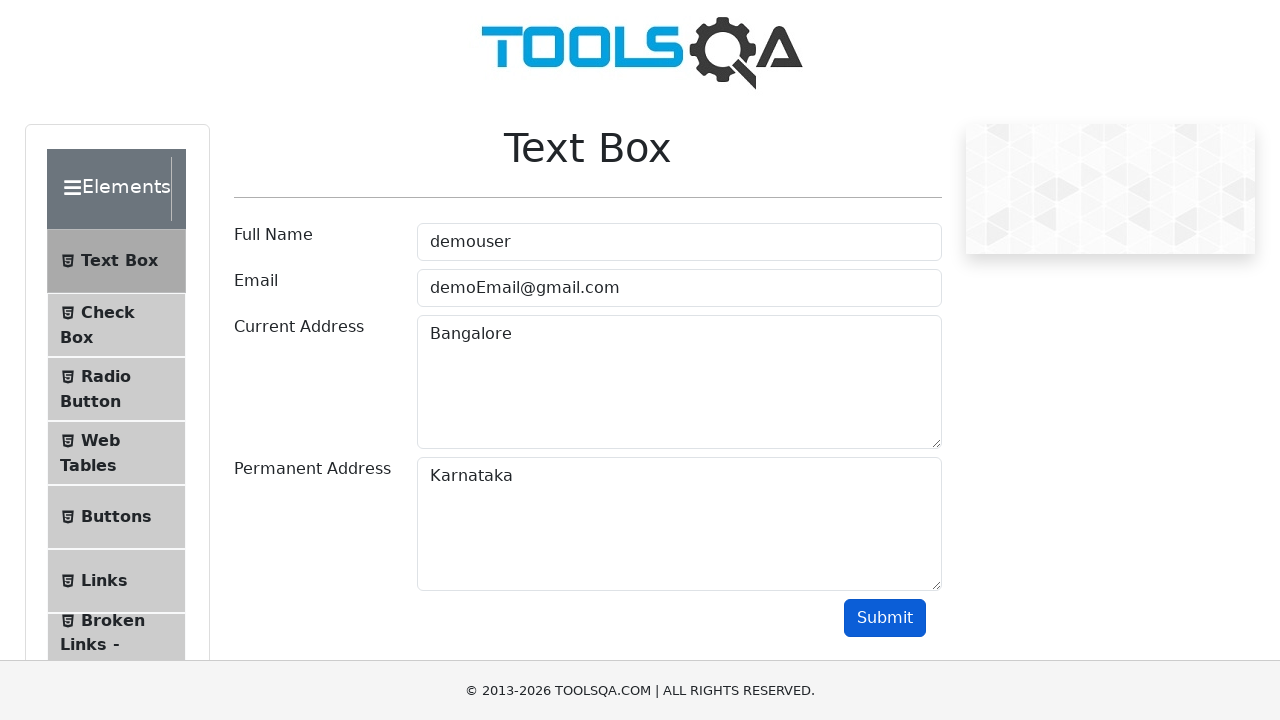

Clicked on Radio Button navigation element at (106, 376) on xpath=//span[text()='Radio Button']
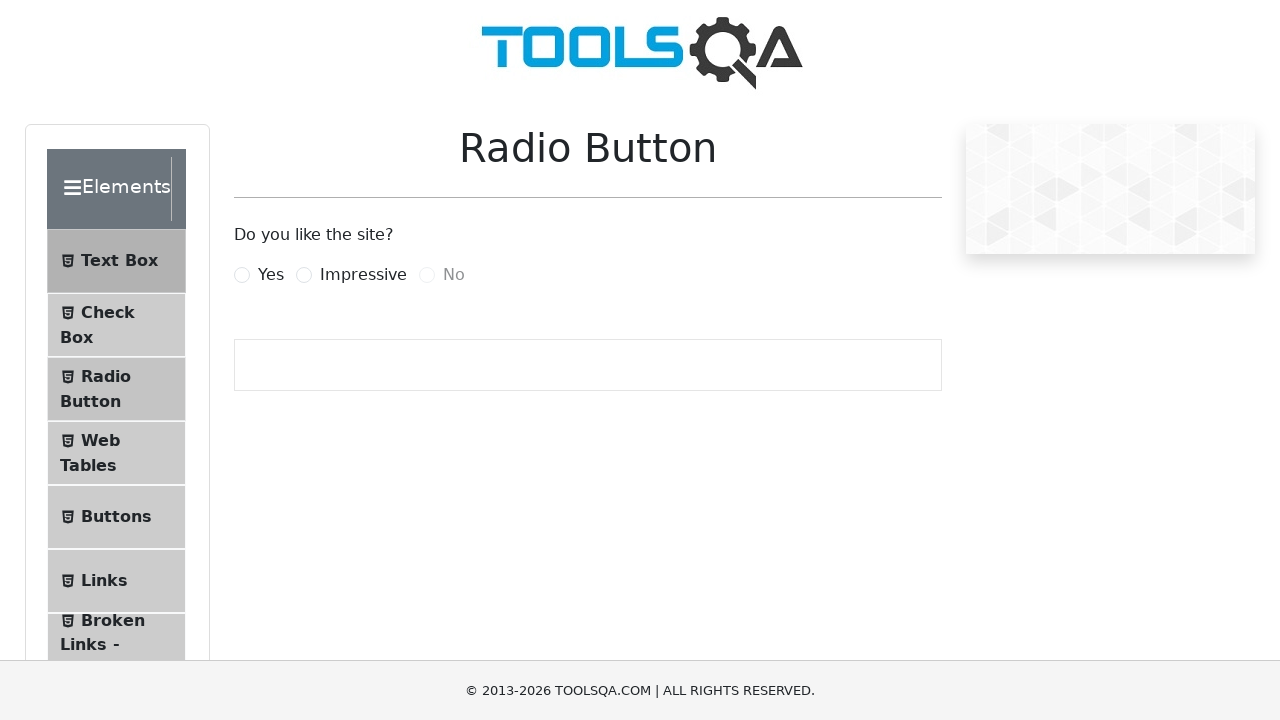

Clicked on 'Impressive' radio button label at (363, 275) on label[for='impressiveRadio']
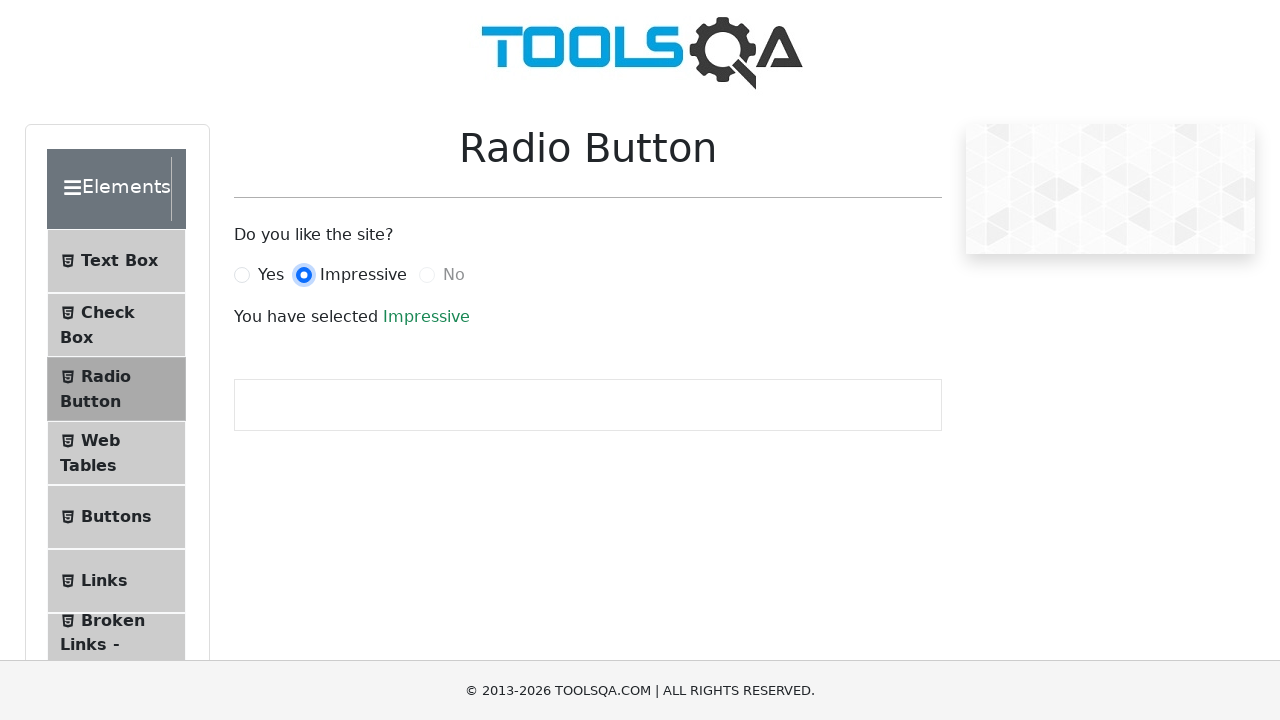

Verified success text appeared after radio button selection
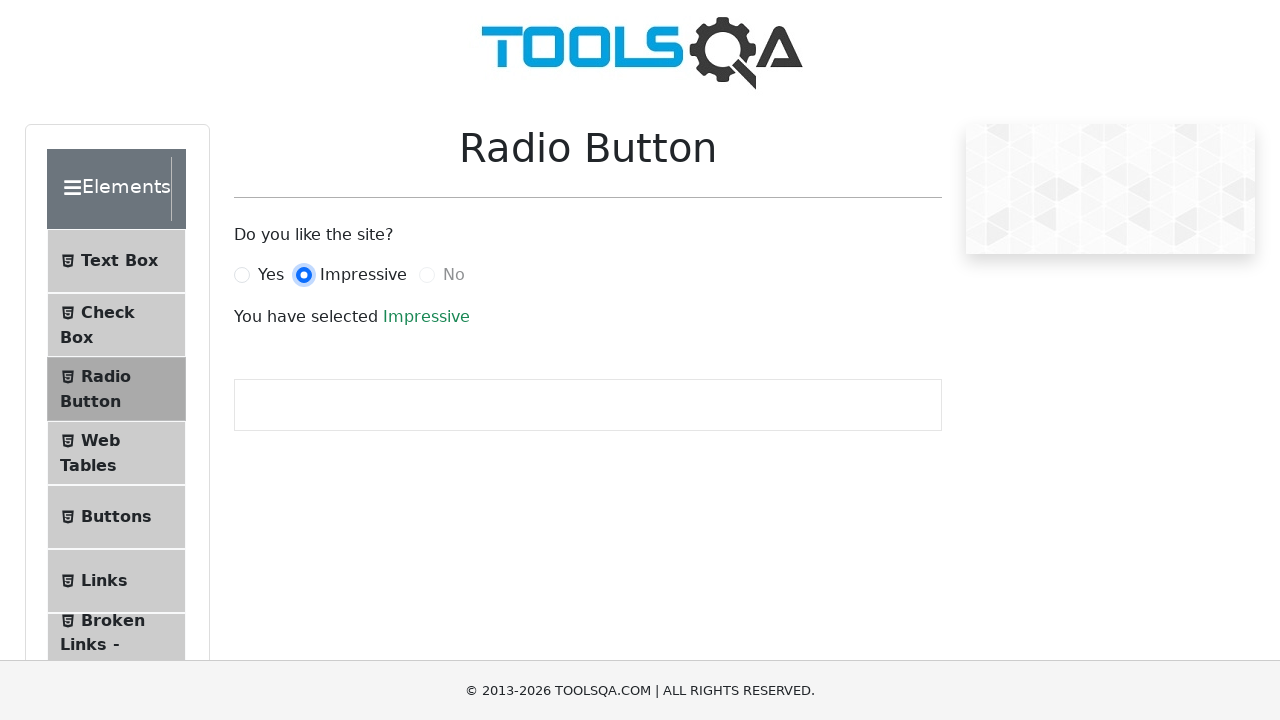

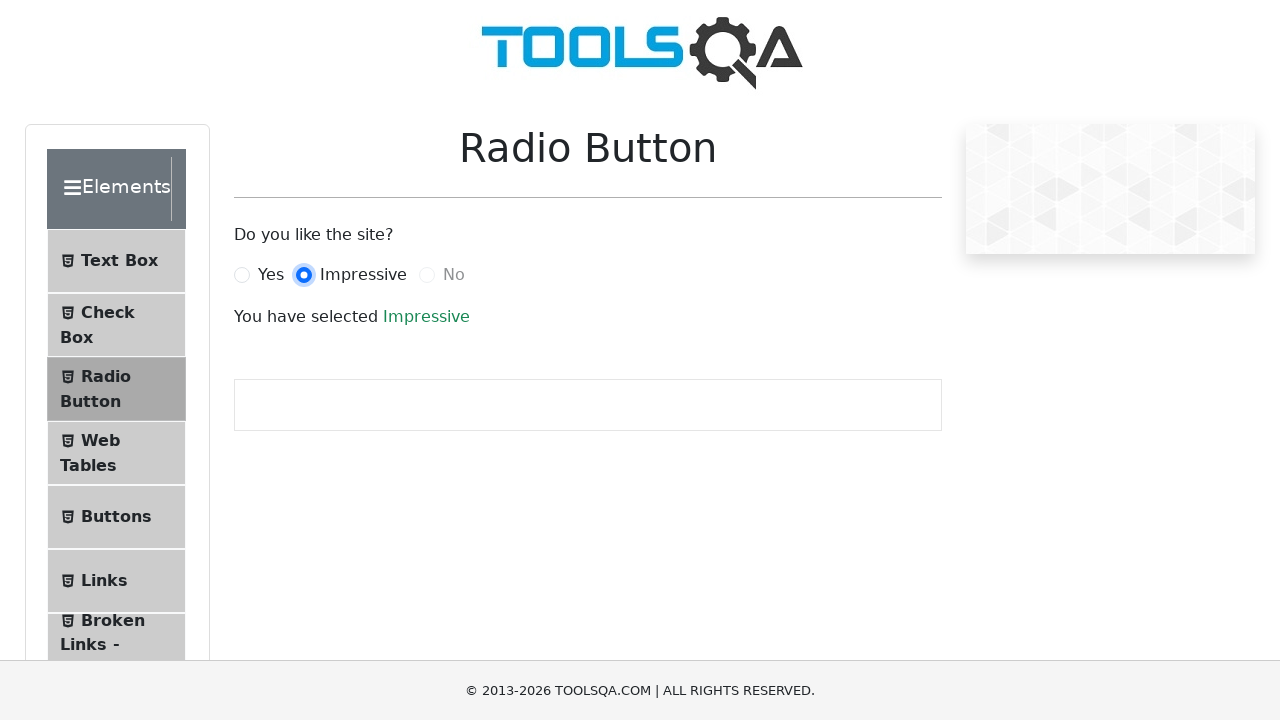